Navigates to miuul.com and verifies that basic HTML elements (h1, a, p) are present on the page

Starting URL: https://www.miuul.com

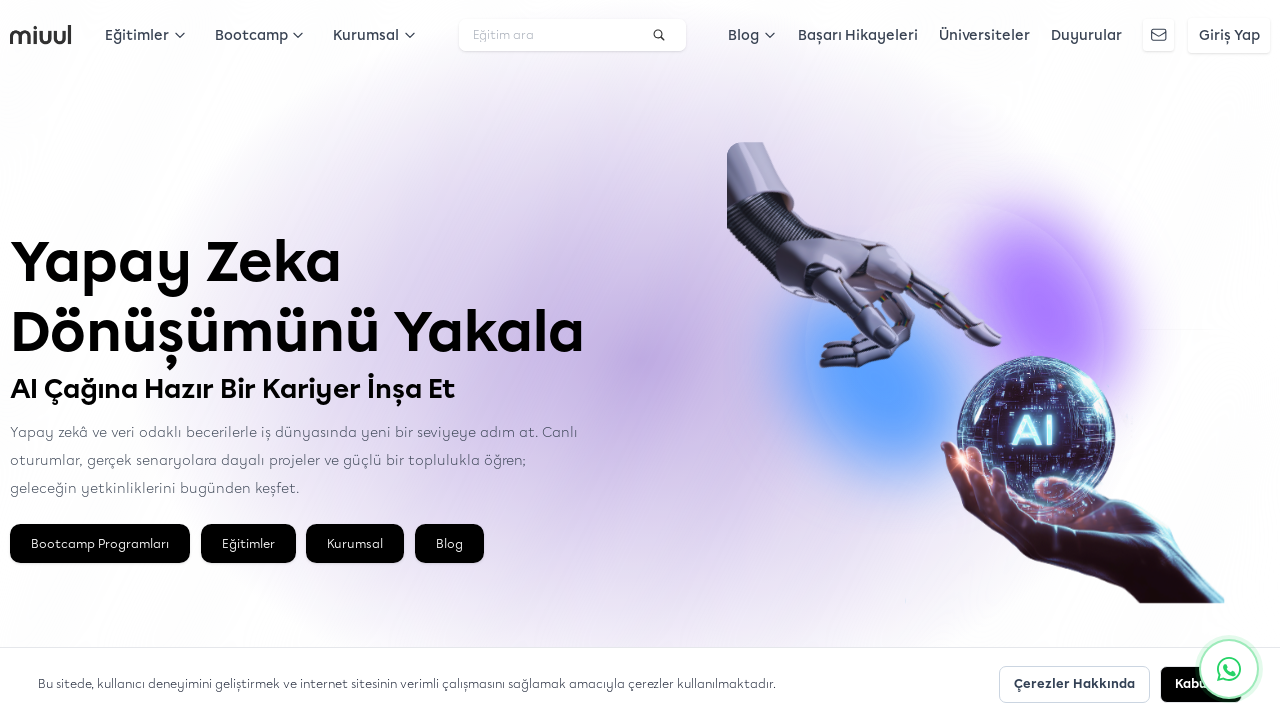

Waited for h1 element to load on miuul.com
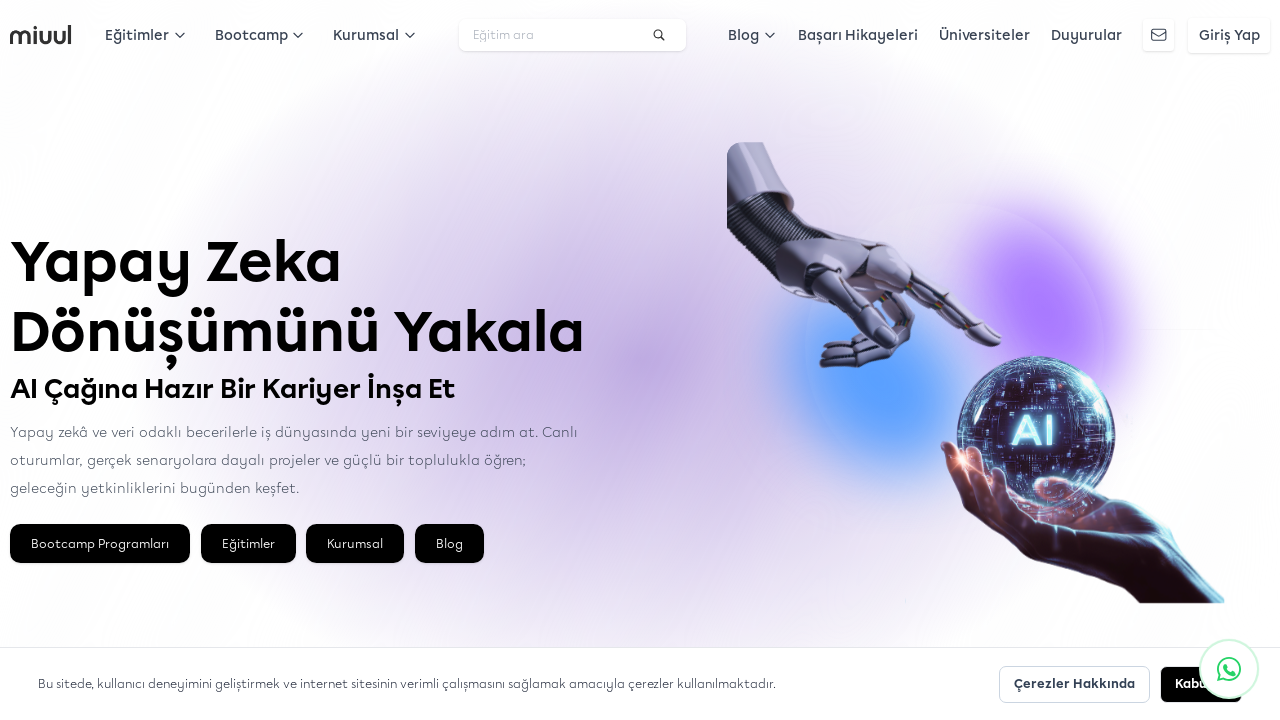

Verified anchor element exists on page
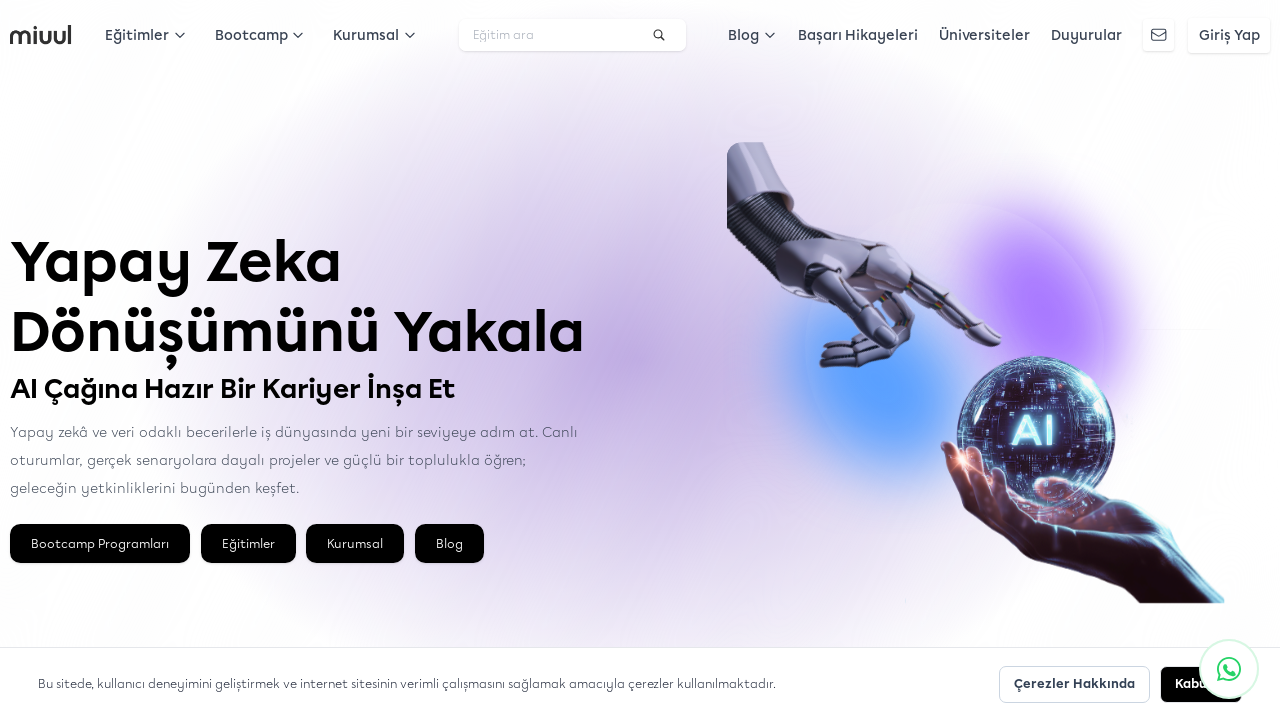

Verified paragraph element exists on page
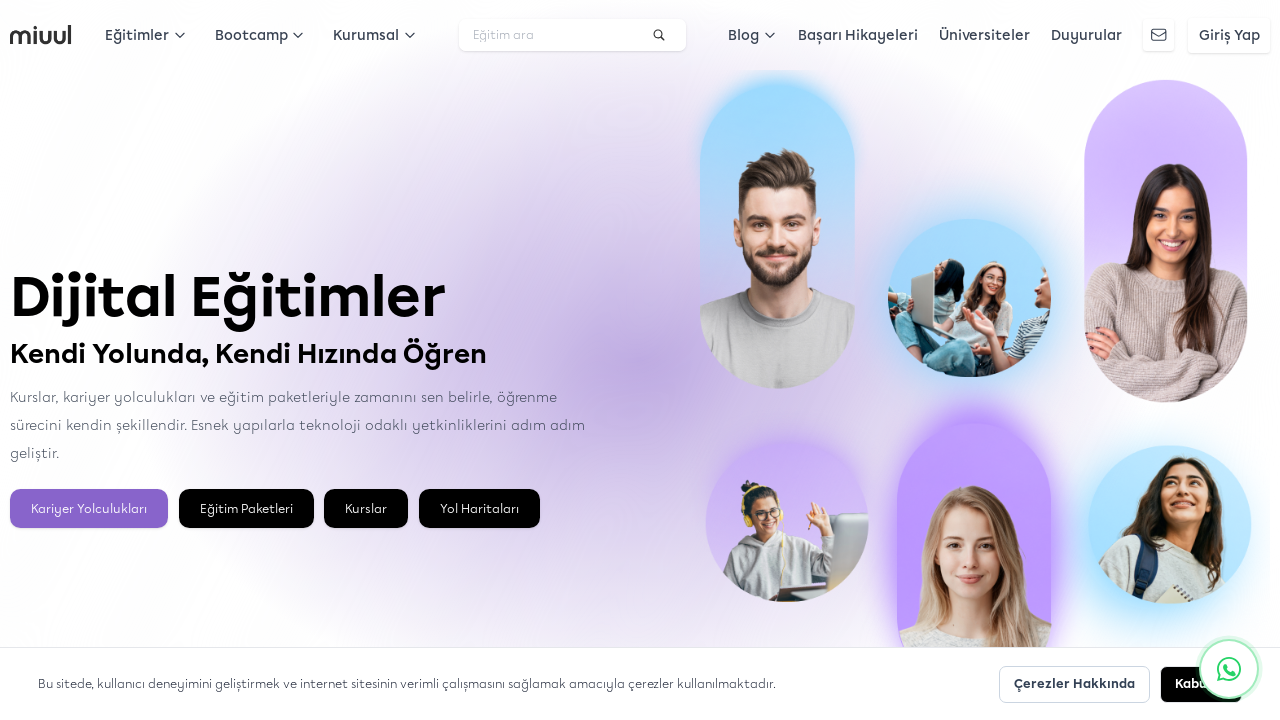

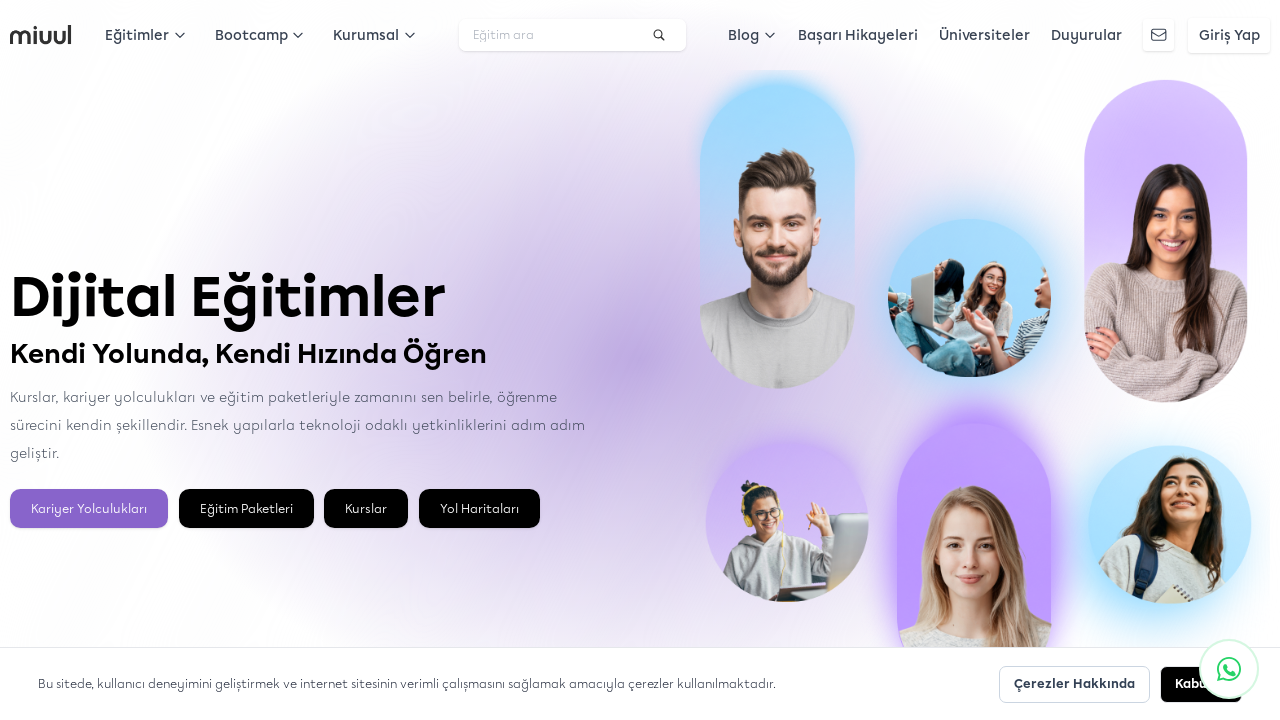